Navigates to a product search results page for "agua" and waits for product images to load, verifying the search results are displayed.

Starting URL: https://domicilios.tiendasd1.com/search?name=agua

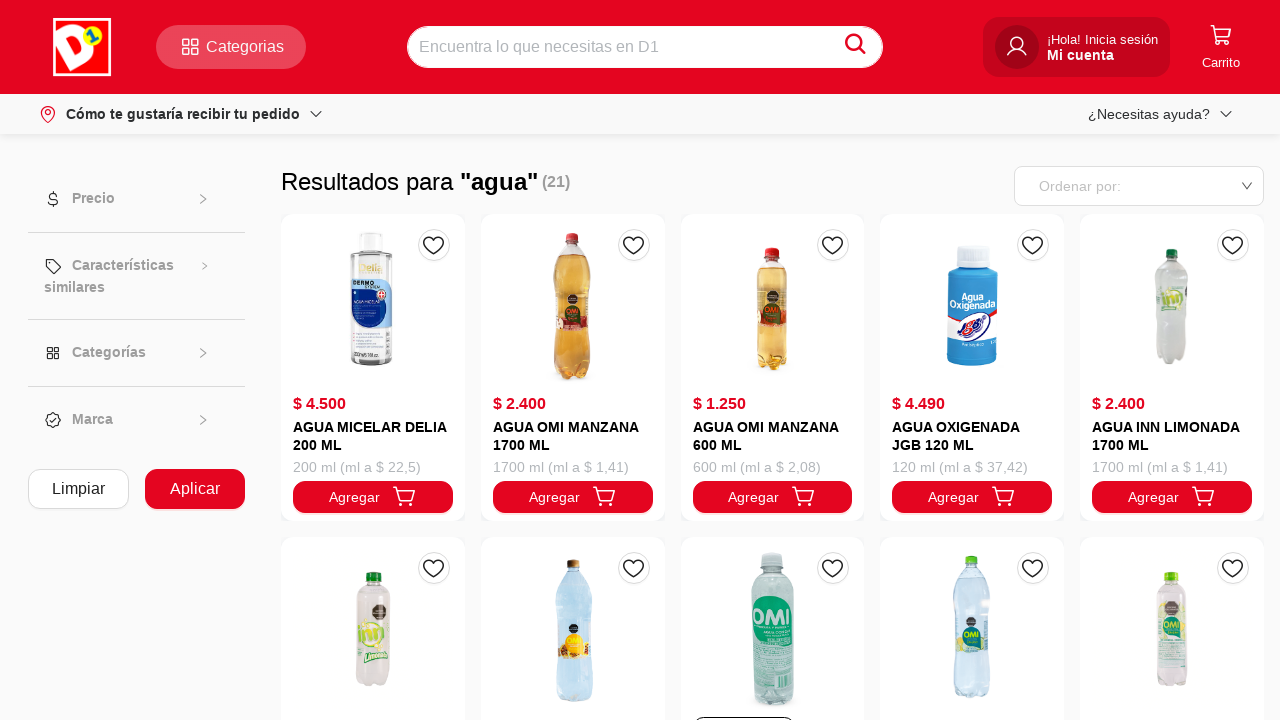

Navigated to product search results page for 'agua'
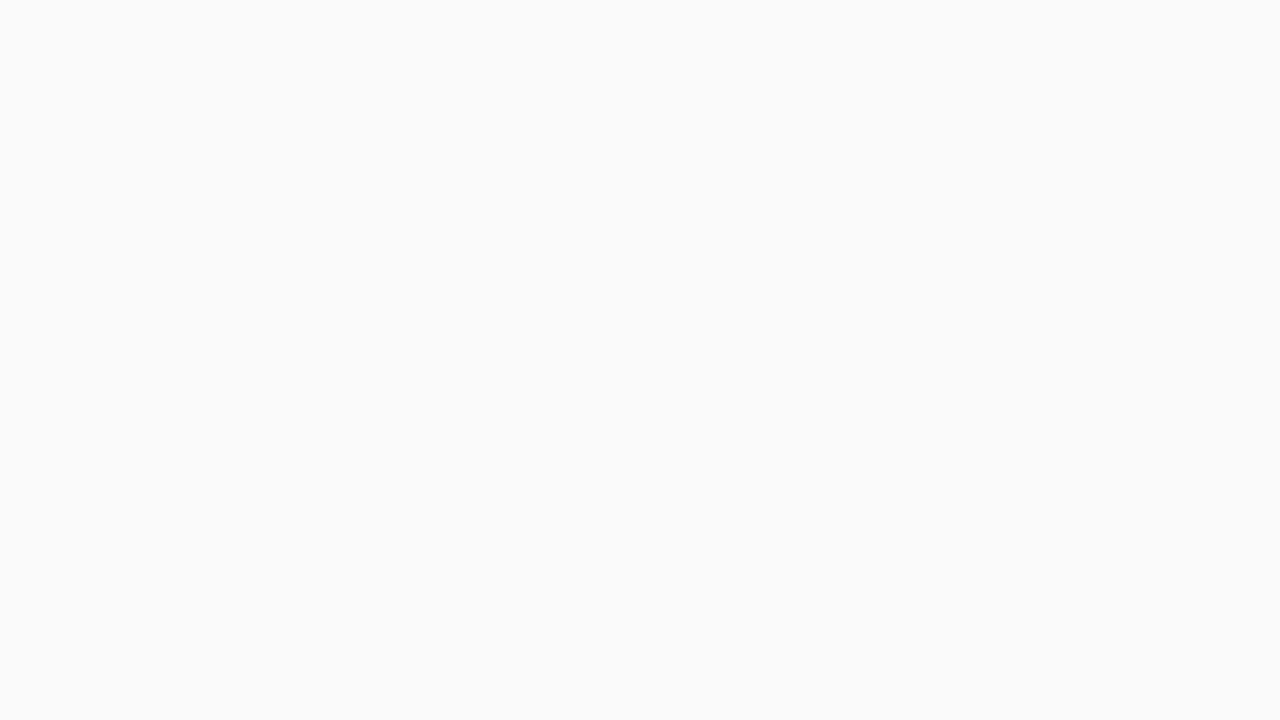

Product images loaded, search results are displayed
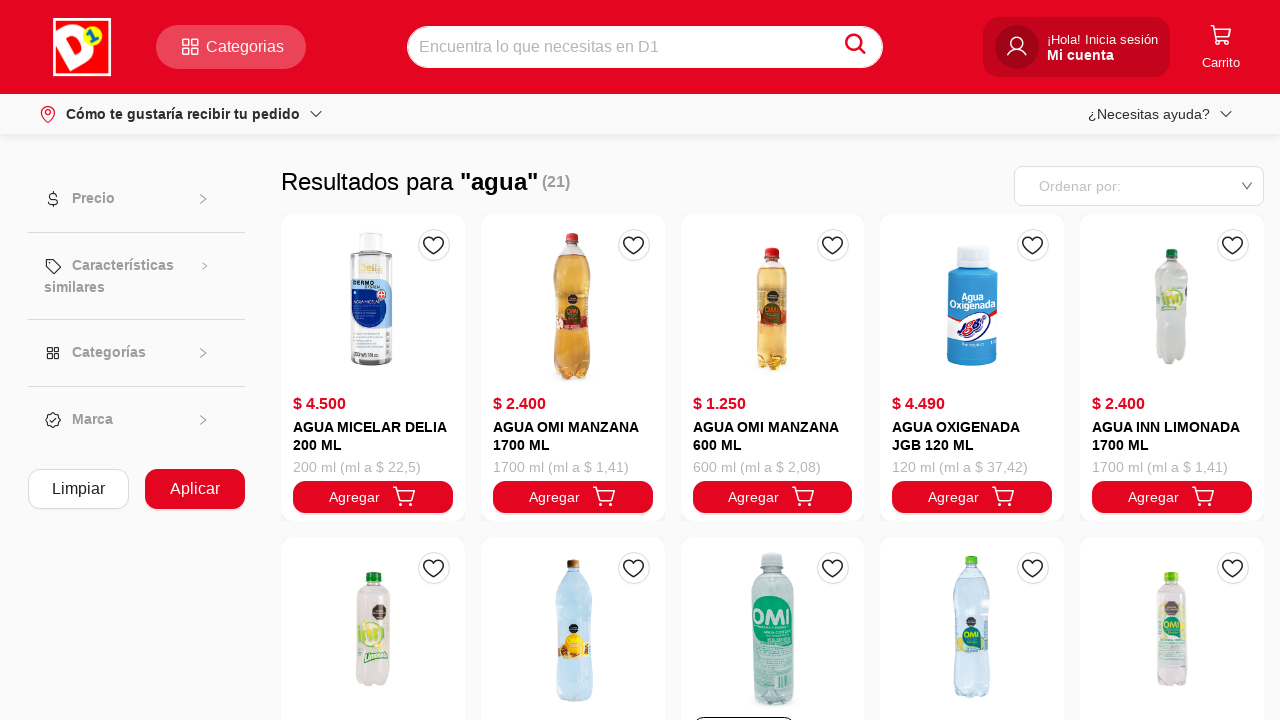

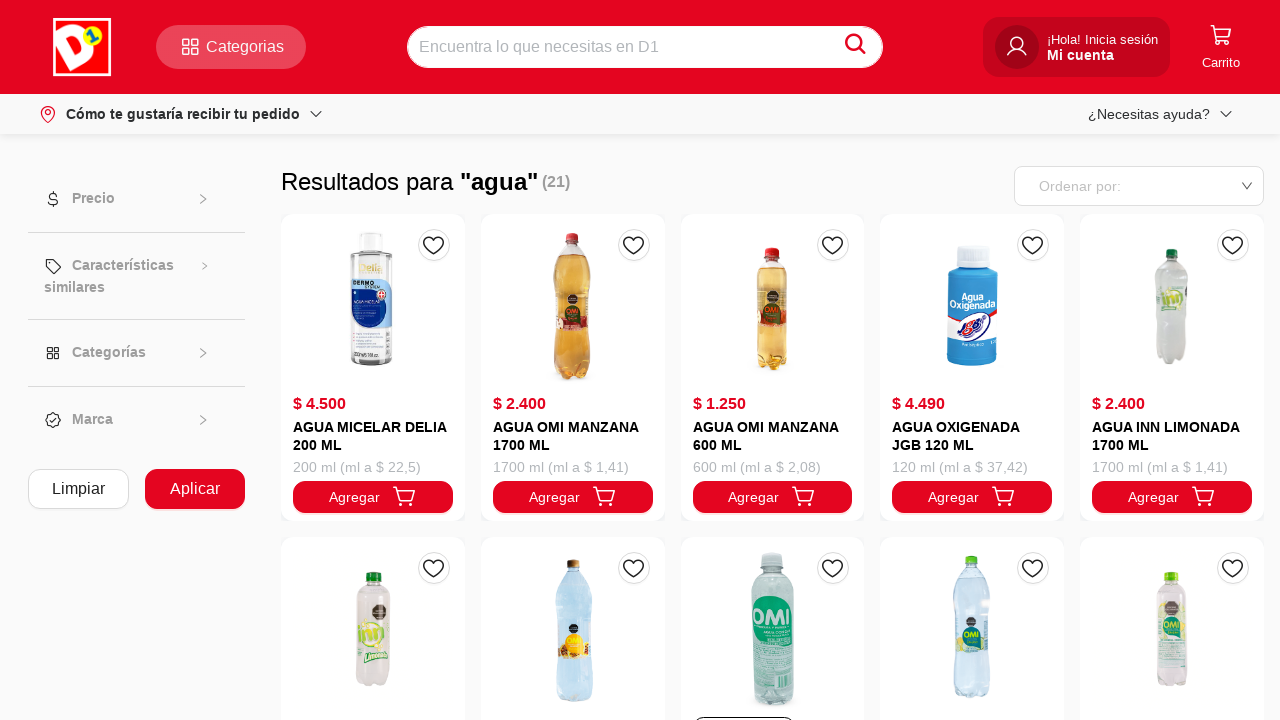